Tests clicking a teal/green button that triggers a confirm dialog, dismisses it, and verifies the denial message appears

Starting URL: https://kristinek.github.io/site/examples/alerts_popups

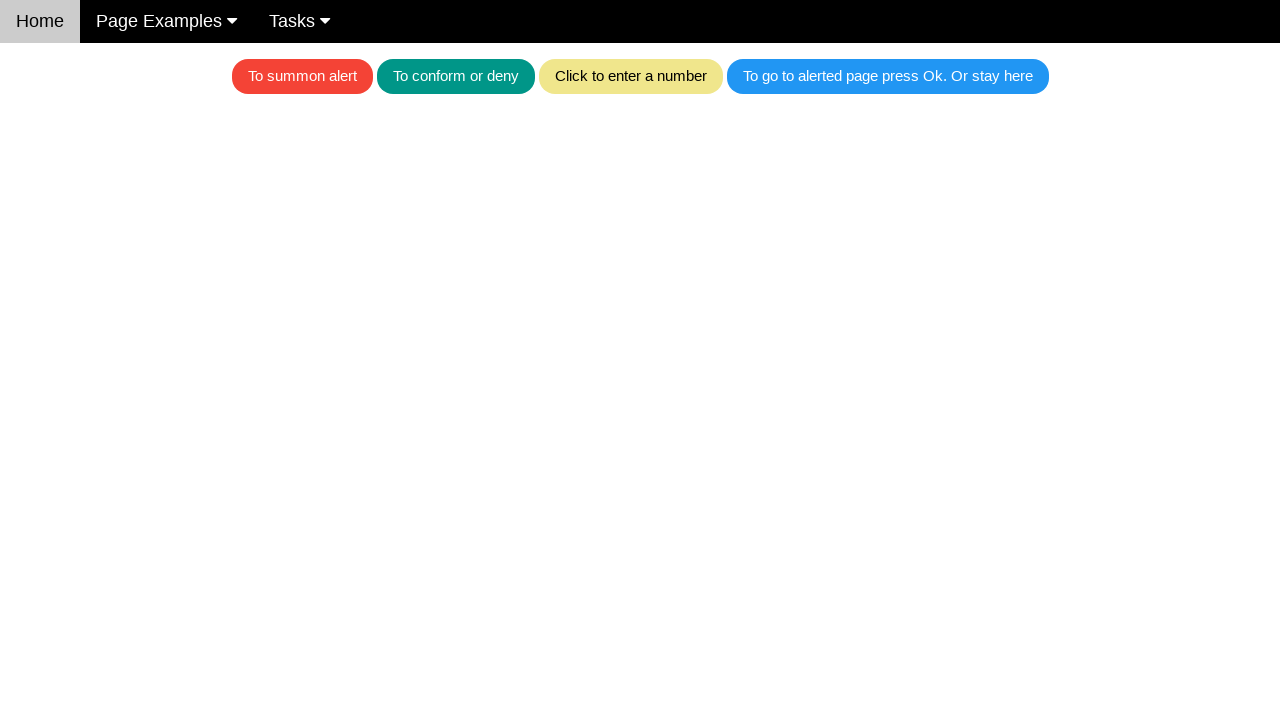

Set up dialog handler to dismiss confirm dialogs
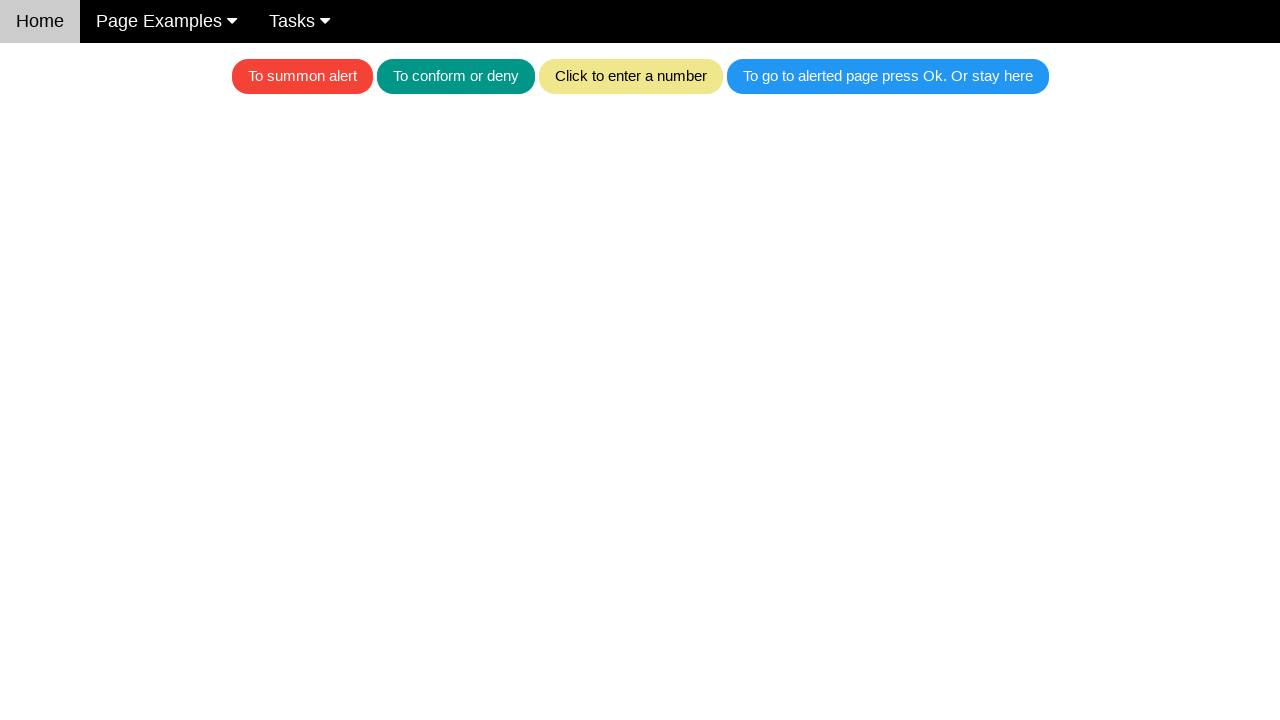

Clicked teal/green button to trigger confirm dialog at (456, 76) on .w3-teal
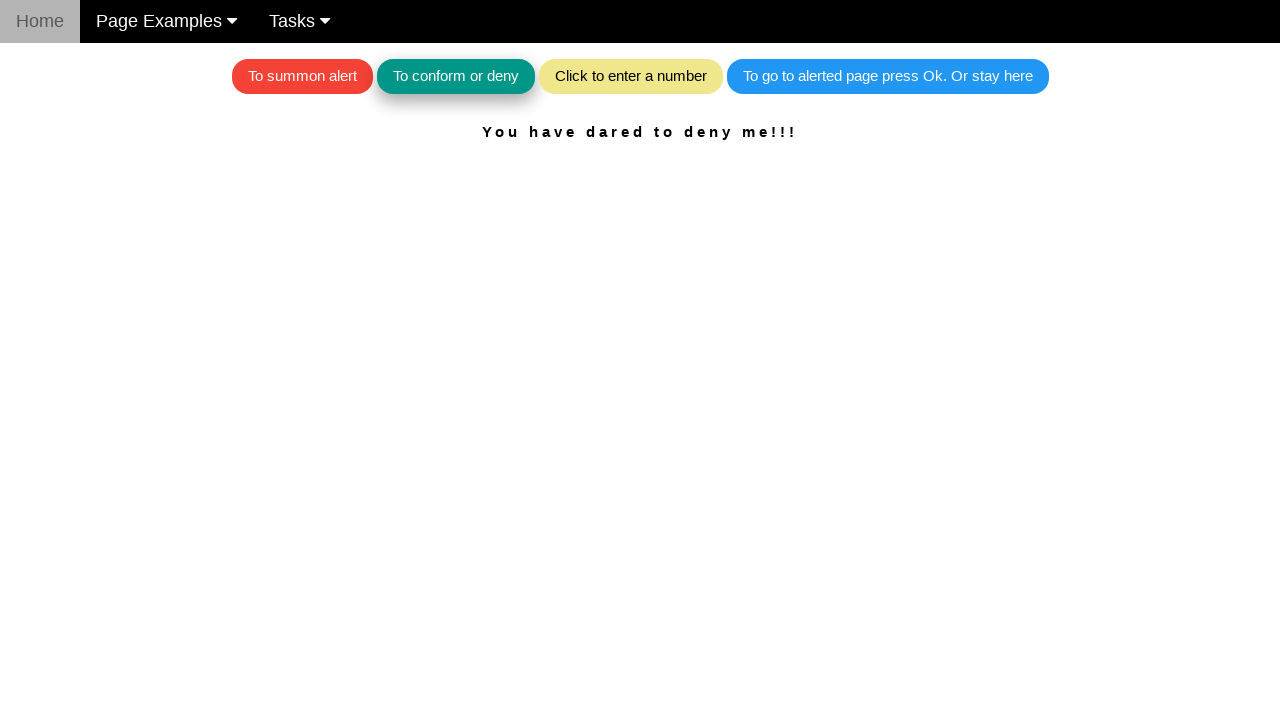

Text element appeared in DOM
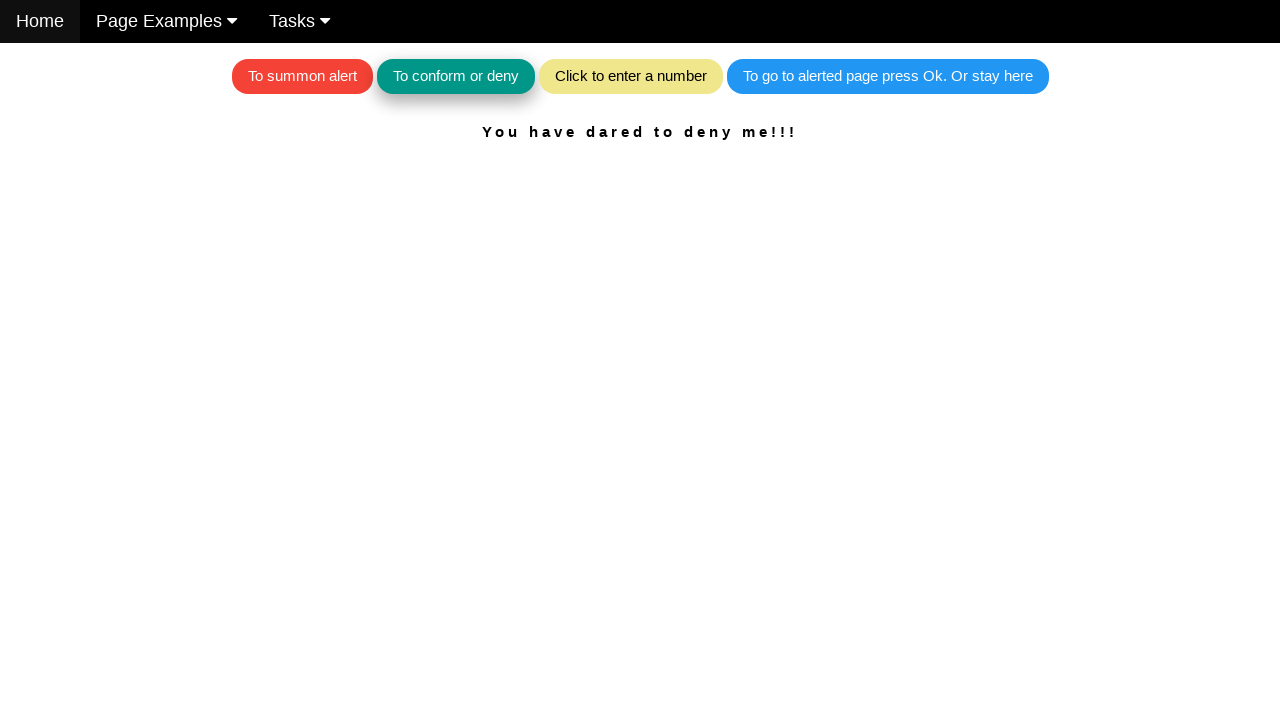

Verified denial message 'You have dared to deny me!!!' appears after dismissing dialog
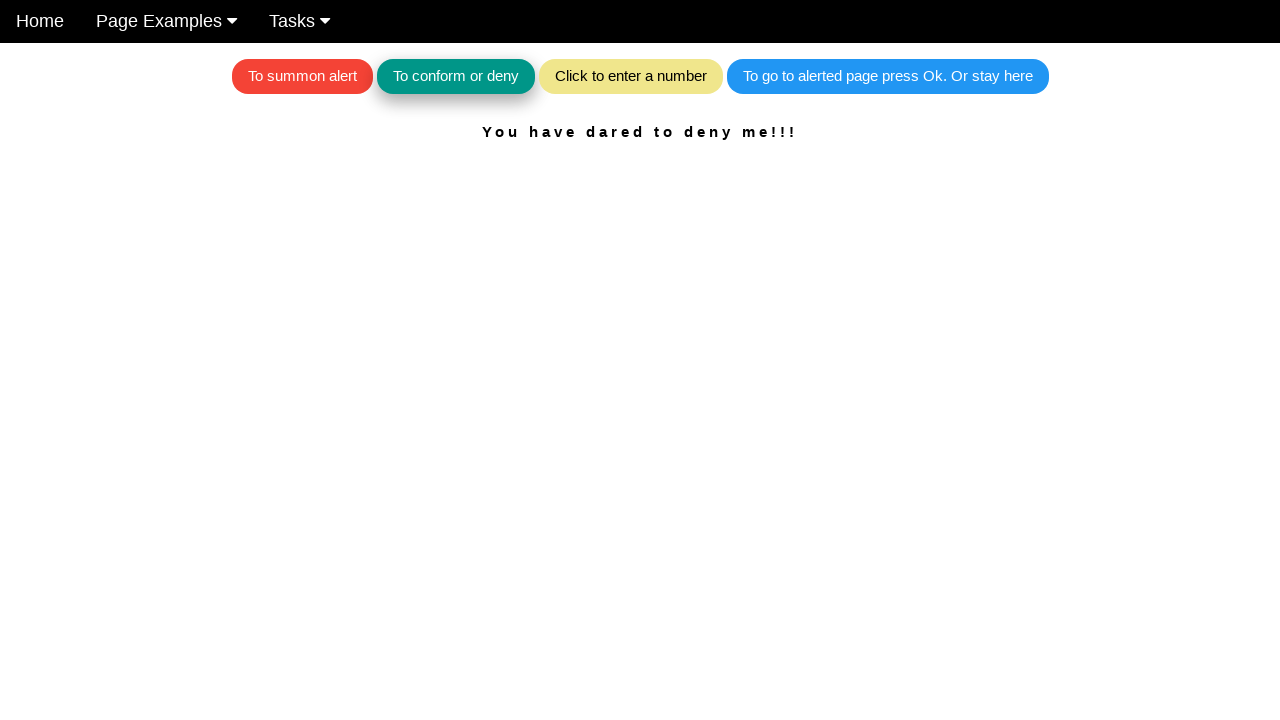

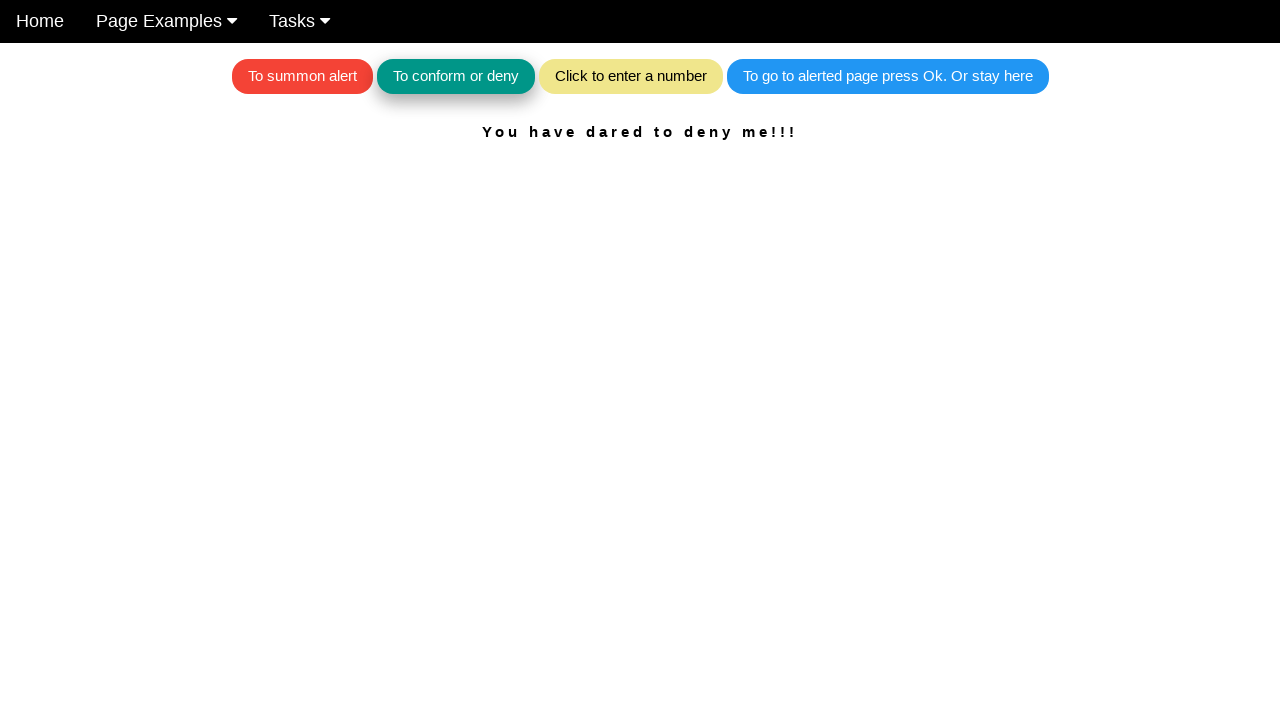